Tests that a loading images page correctly displays "Done!" text after images finish loading, verifying the page's loading state indicator works properly.

Starting URL: https://bonigarcia.dev/selenium-webdriver-java/loading-images.html

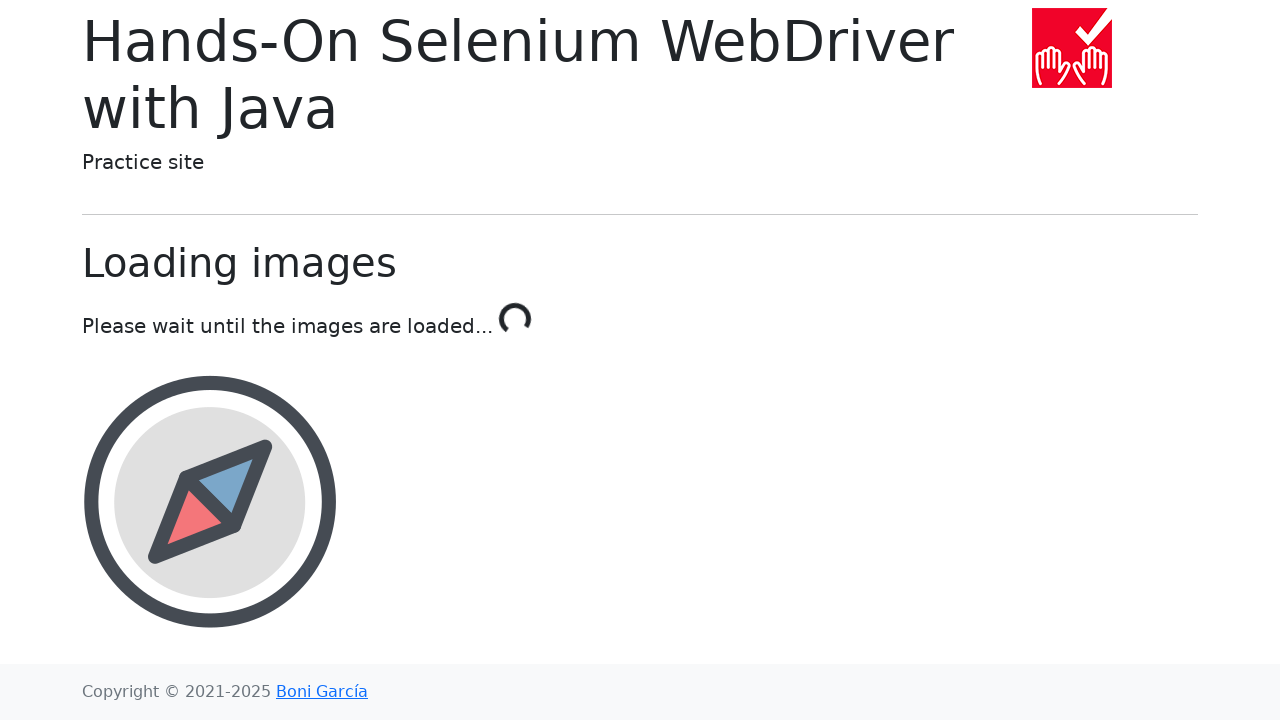

Navigated to loading images page
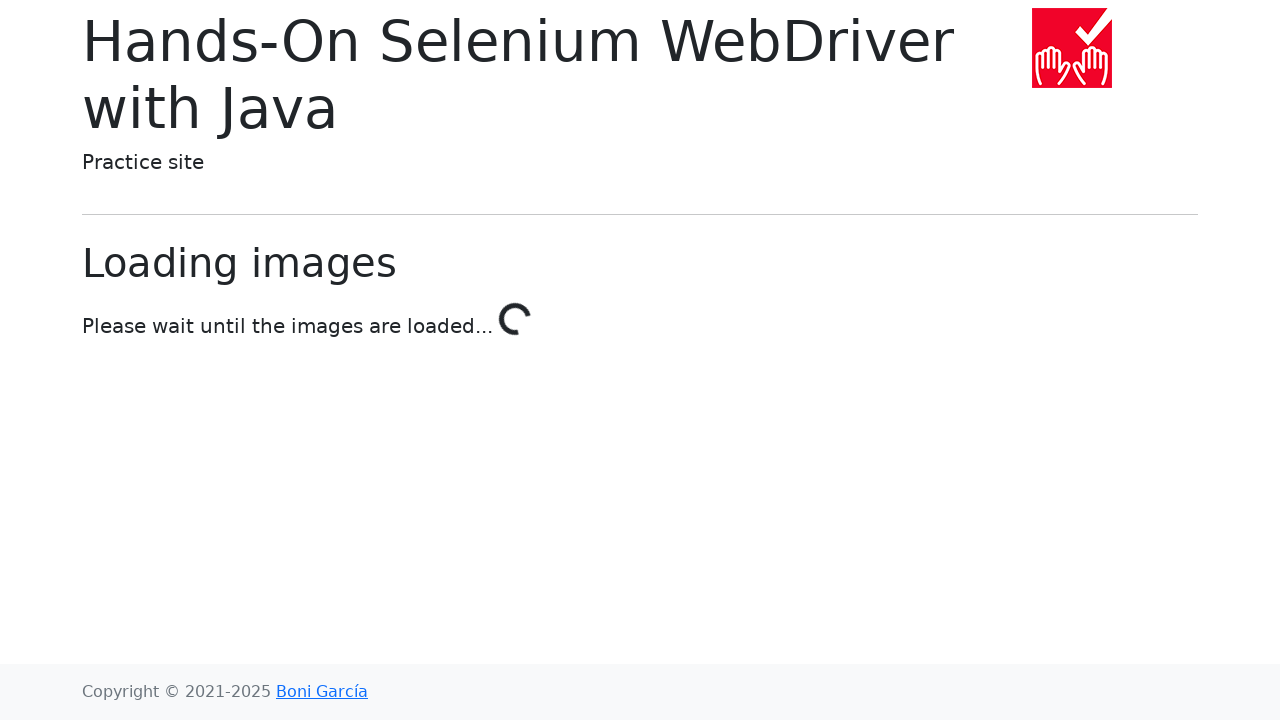

Waited for loading to complete - 'Done!' text appeared
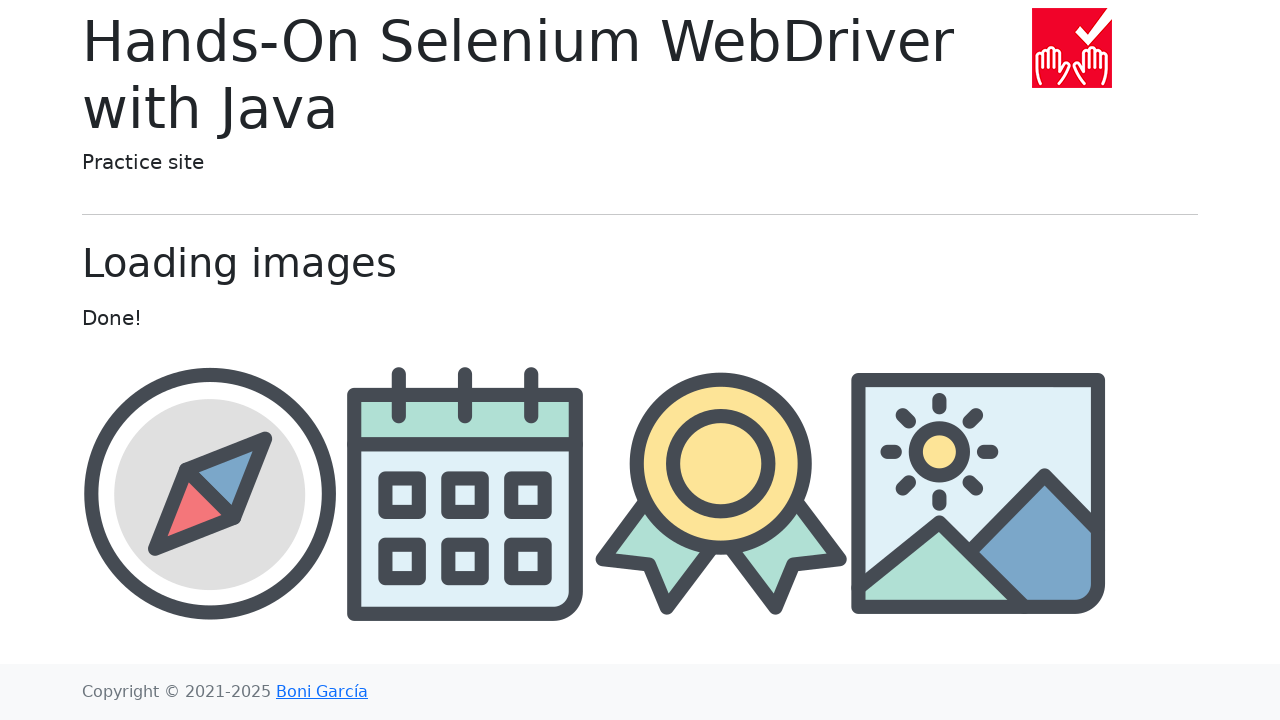

Verified 'Done!' text is displayed correctly
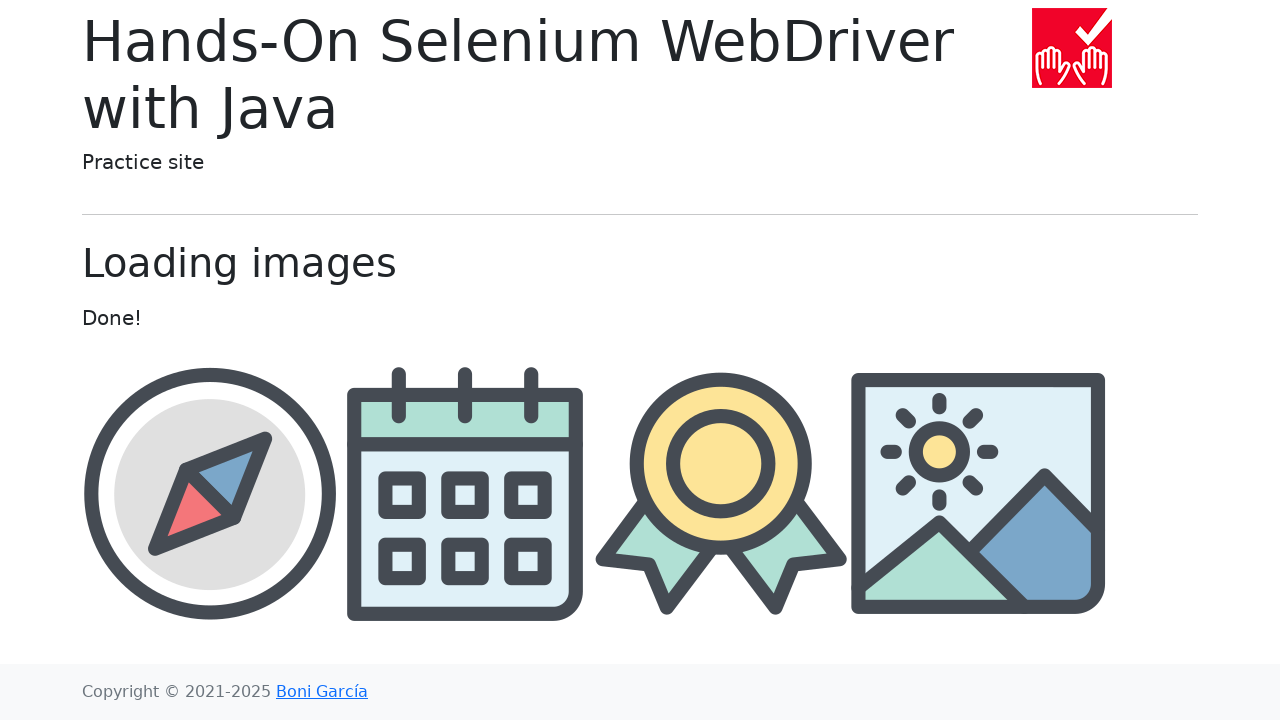

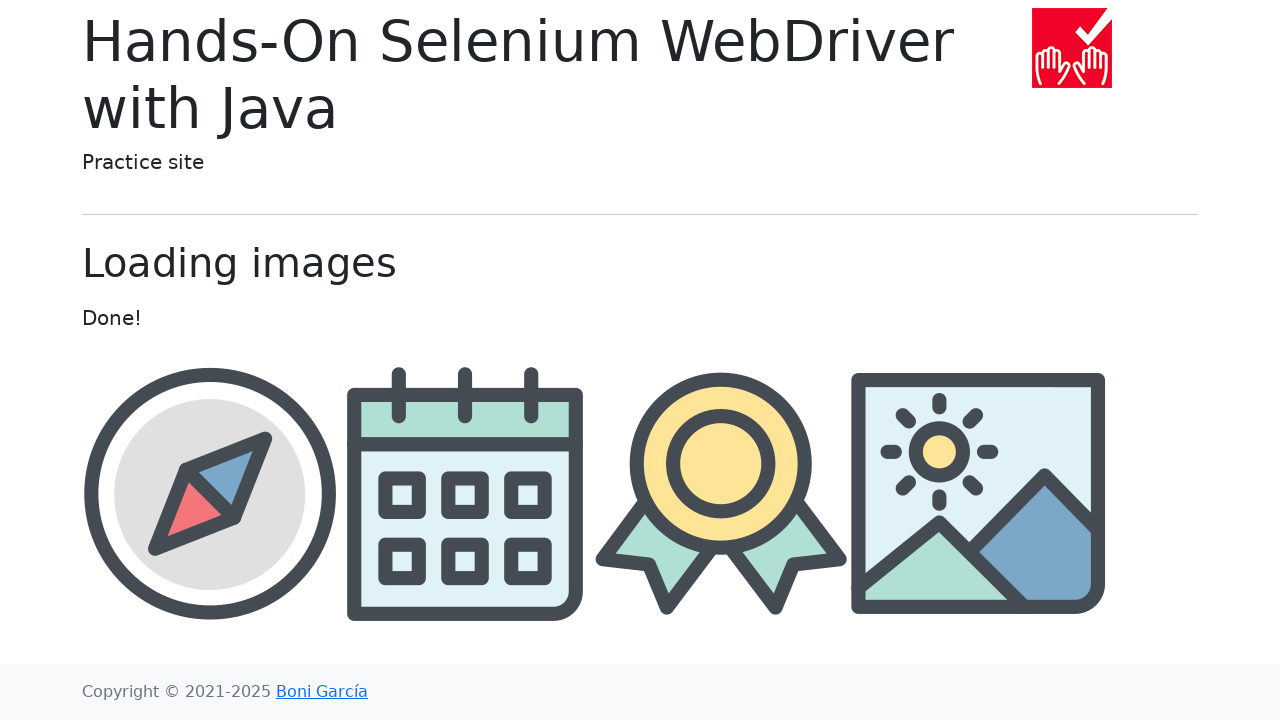